Tests A/B Testing page by clicking the A/B Testing link and verifying the header text displays "A/B Test Control"

Starting URL: https://the-internet.herokuapp.com/

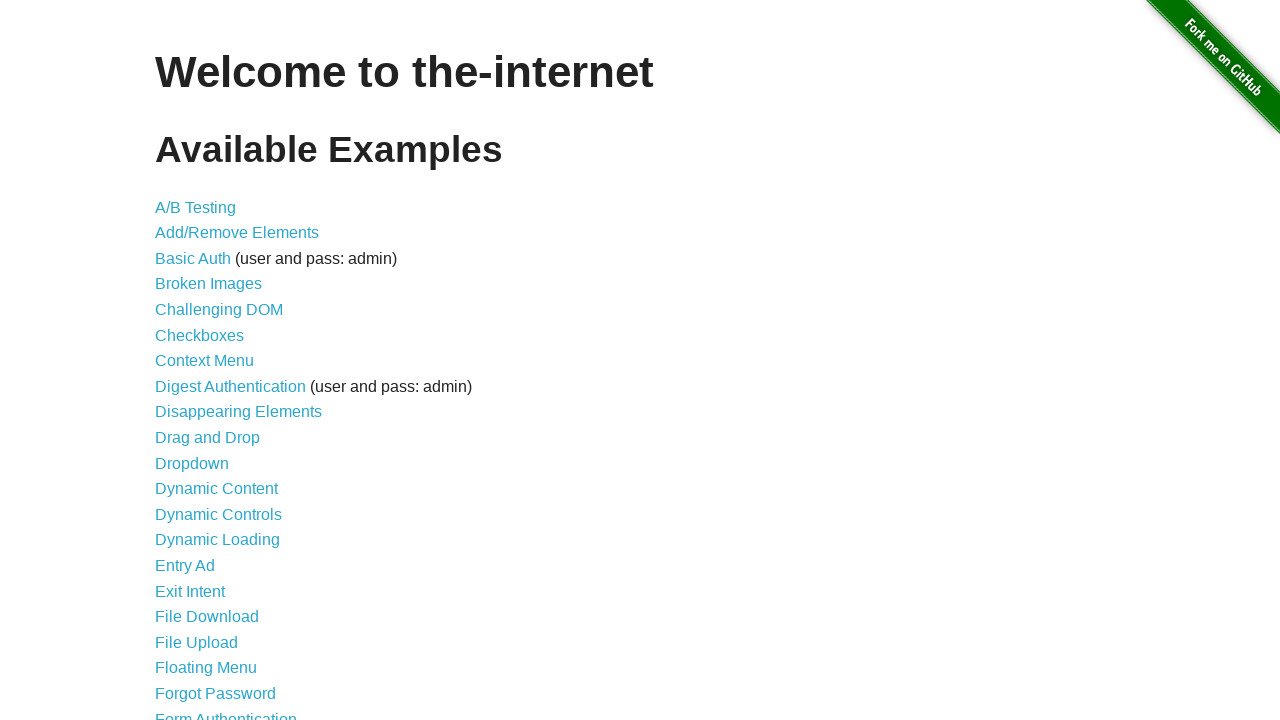

Clicked on A/B Testing link at (196, 207) on text="A/B Testing"
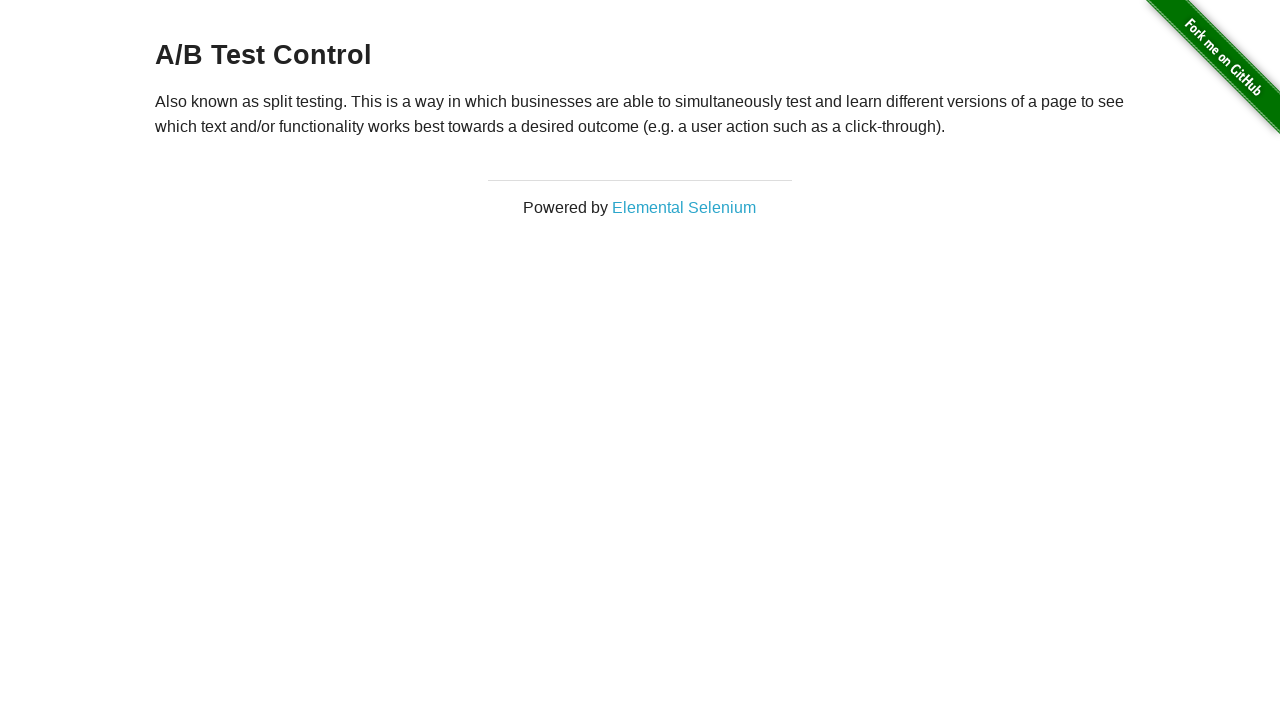

Retrieved h3 header text content
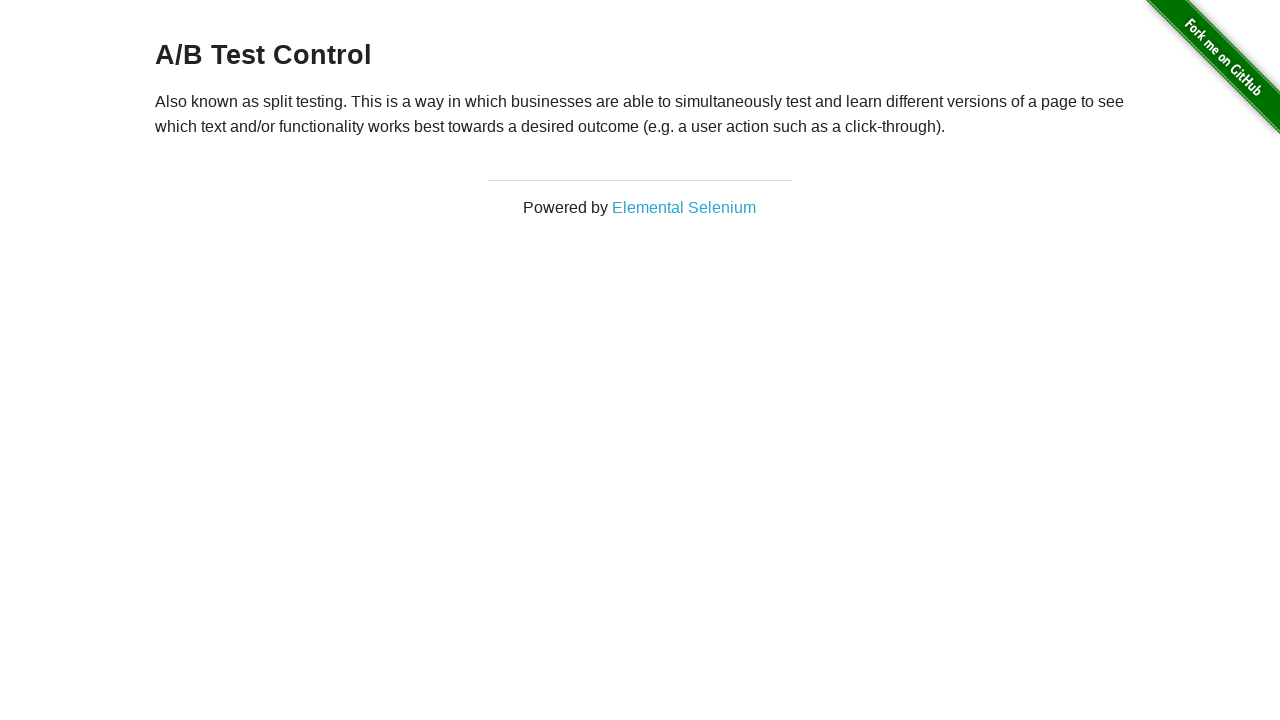

Verified header text displays 'A/B Test Control'
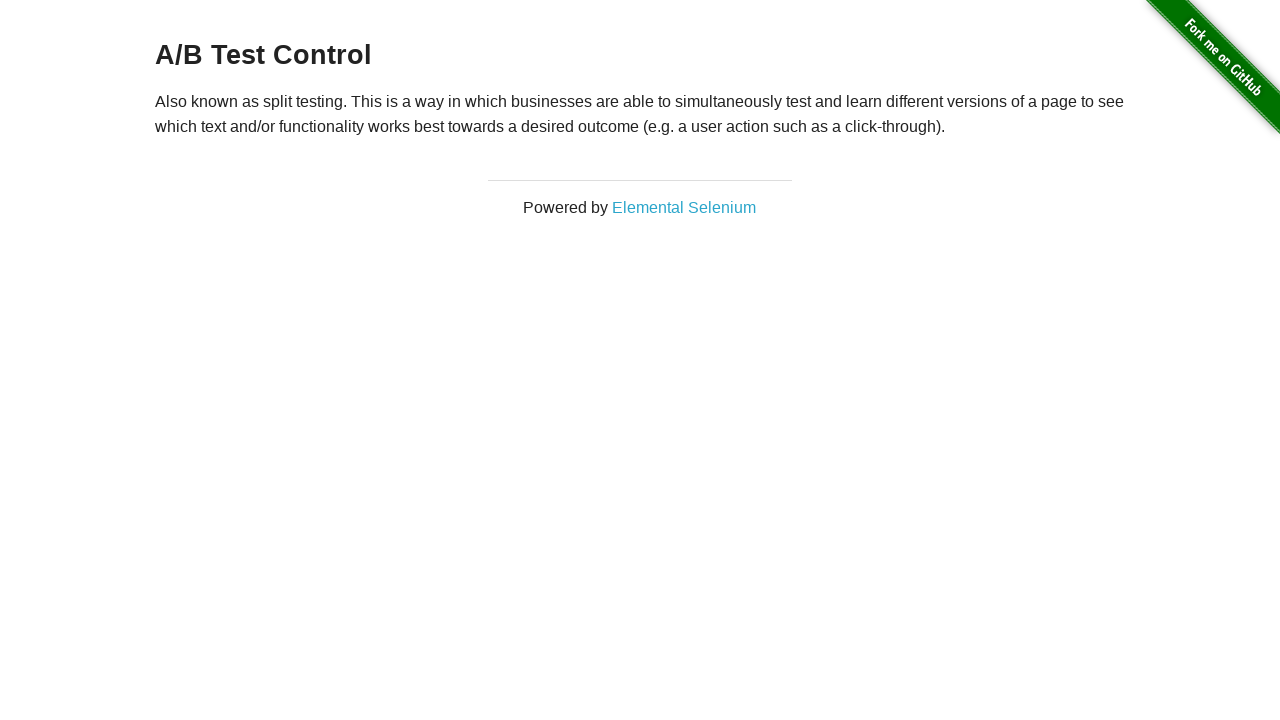

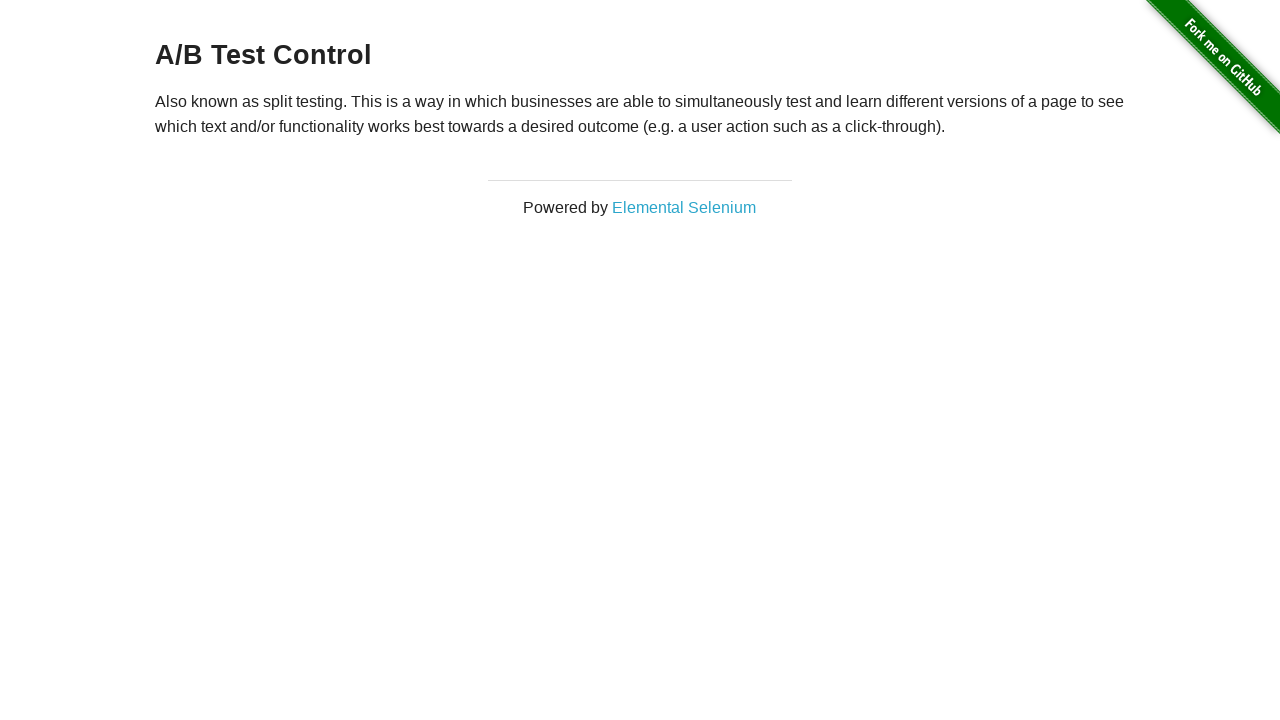